Tests window/tab switching by clicking a link that opens a new window, then accessing the new window through the browser context.

Starting URL: https://www.byhy.net/cdn2/files/selenium/sample3.html

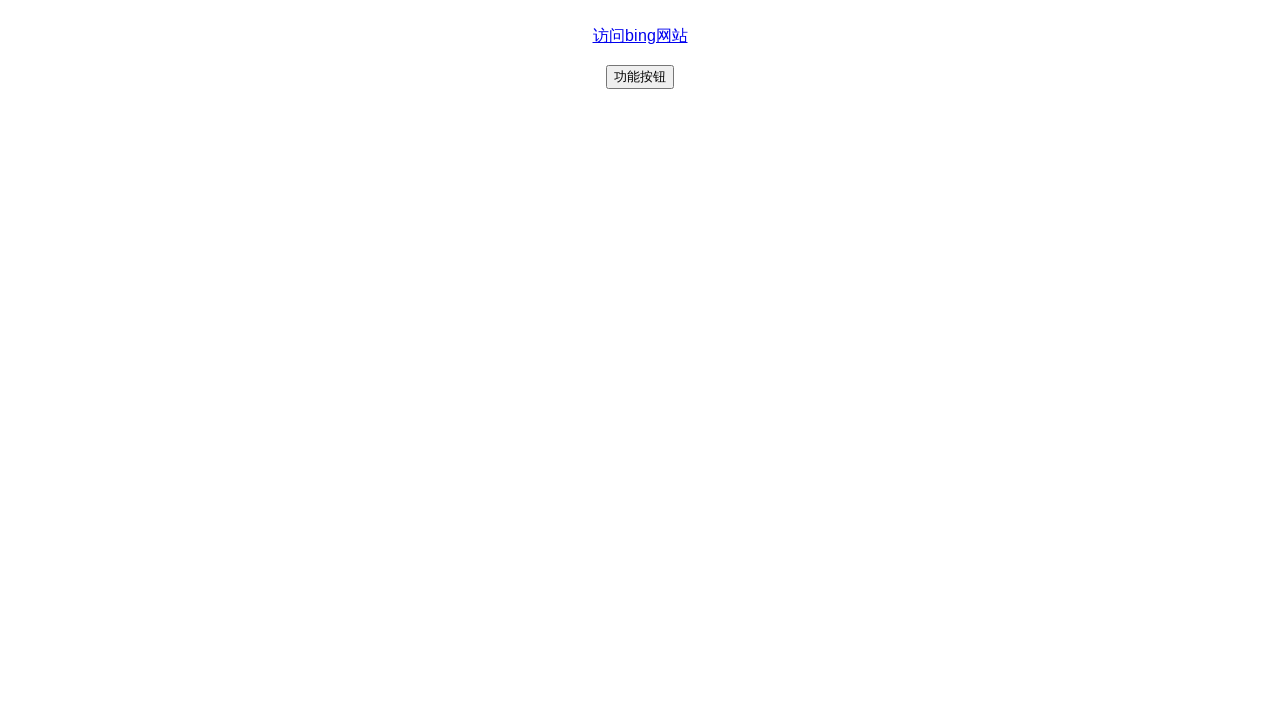

Clicked link to open a new window at (640, 36) on a
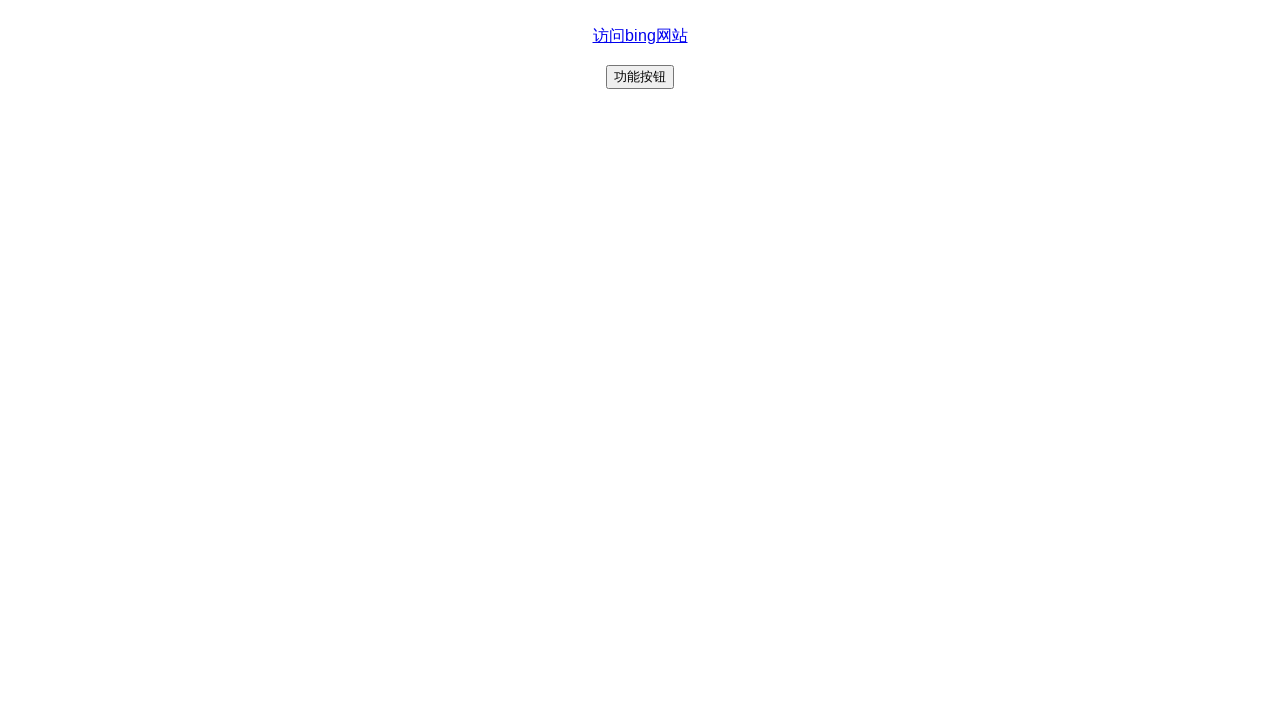

Waited 2 seconds for new window to open
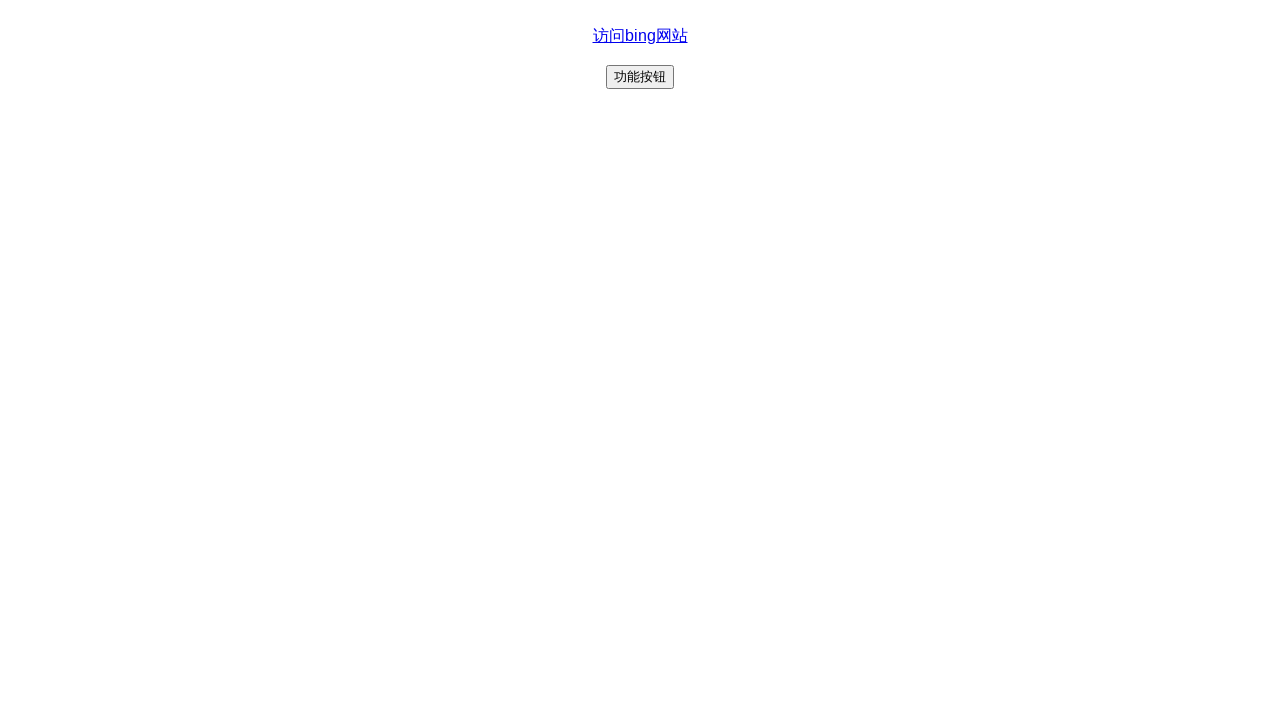

Accessed new page from context.pages[1]
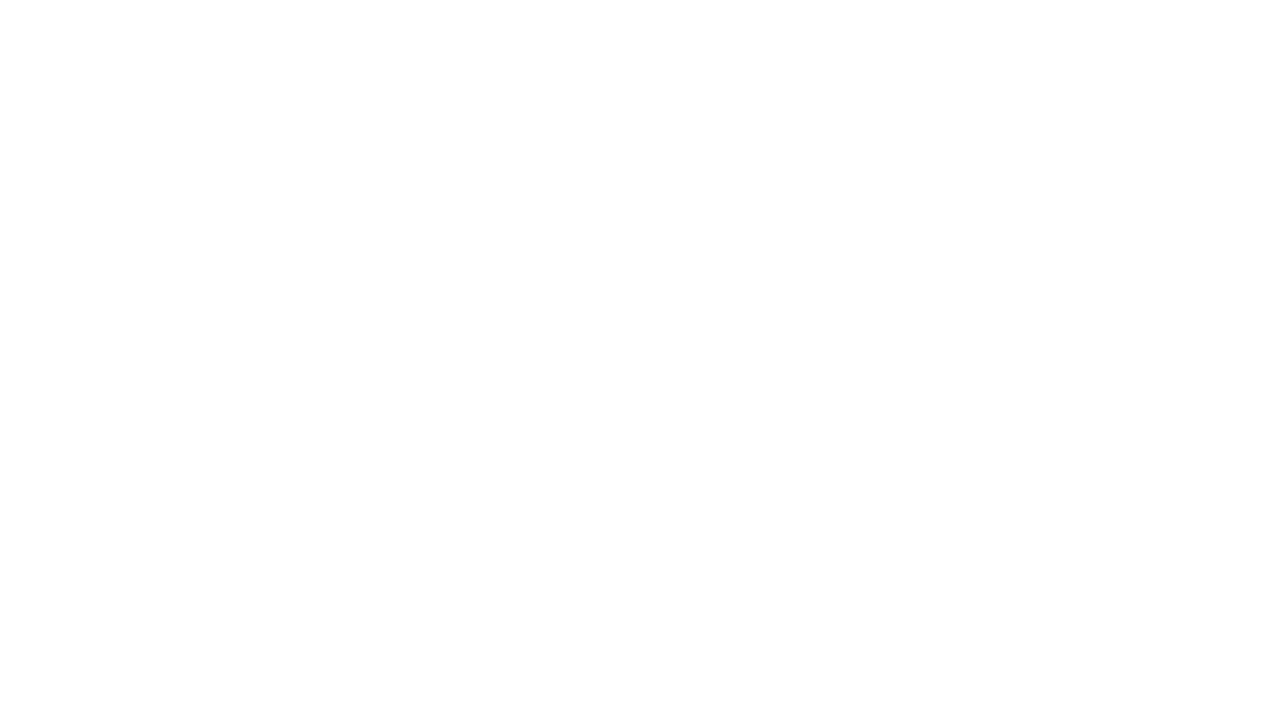

Retrieved title of new page
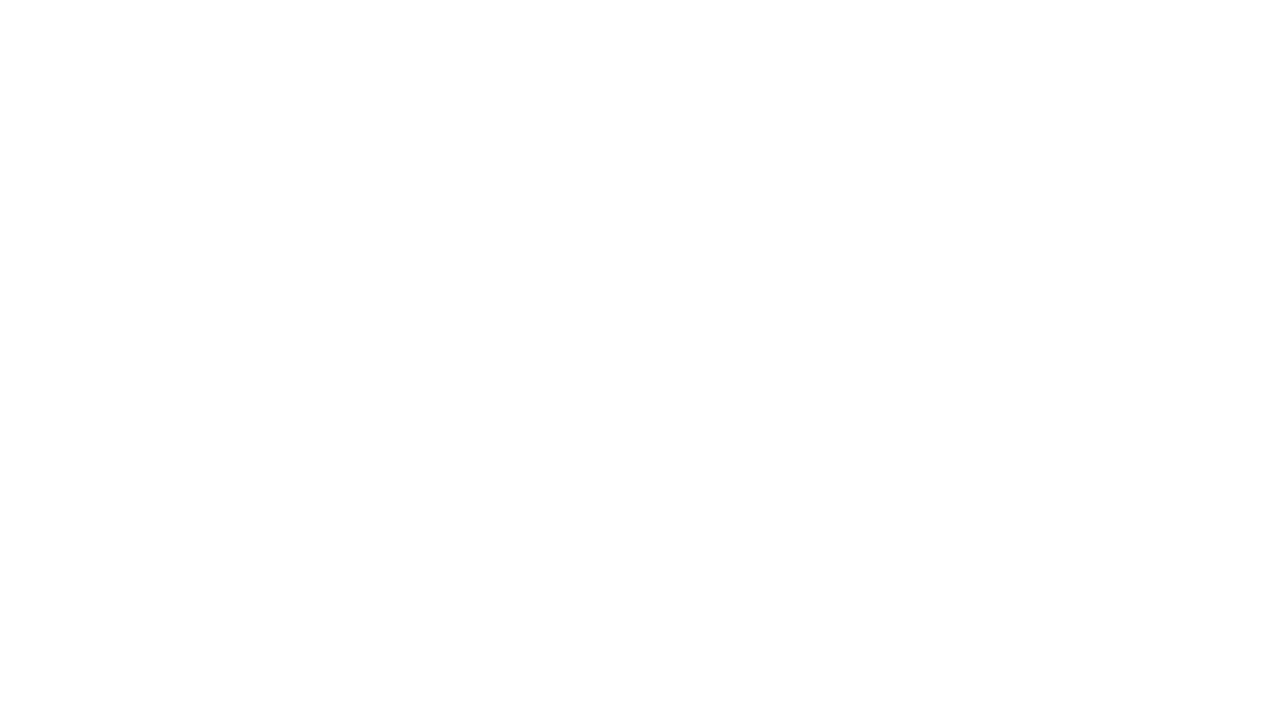

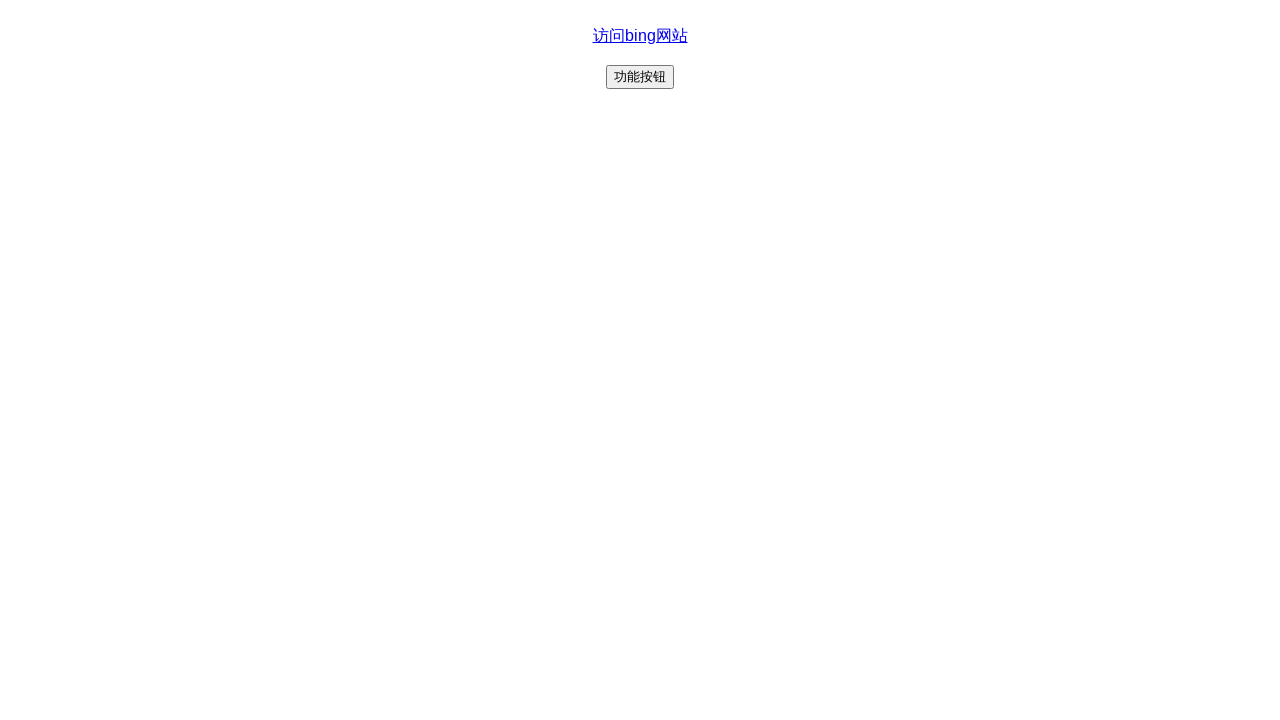